Tests clearing the complete state of all items by checking and unchecking the toggle-all checkbox

Starting URL: https://demo.playwright.dev/todomvc

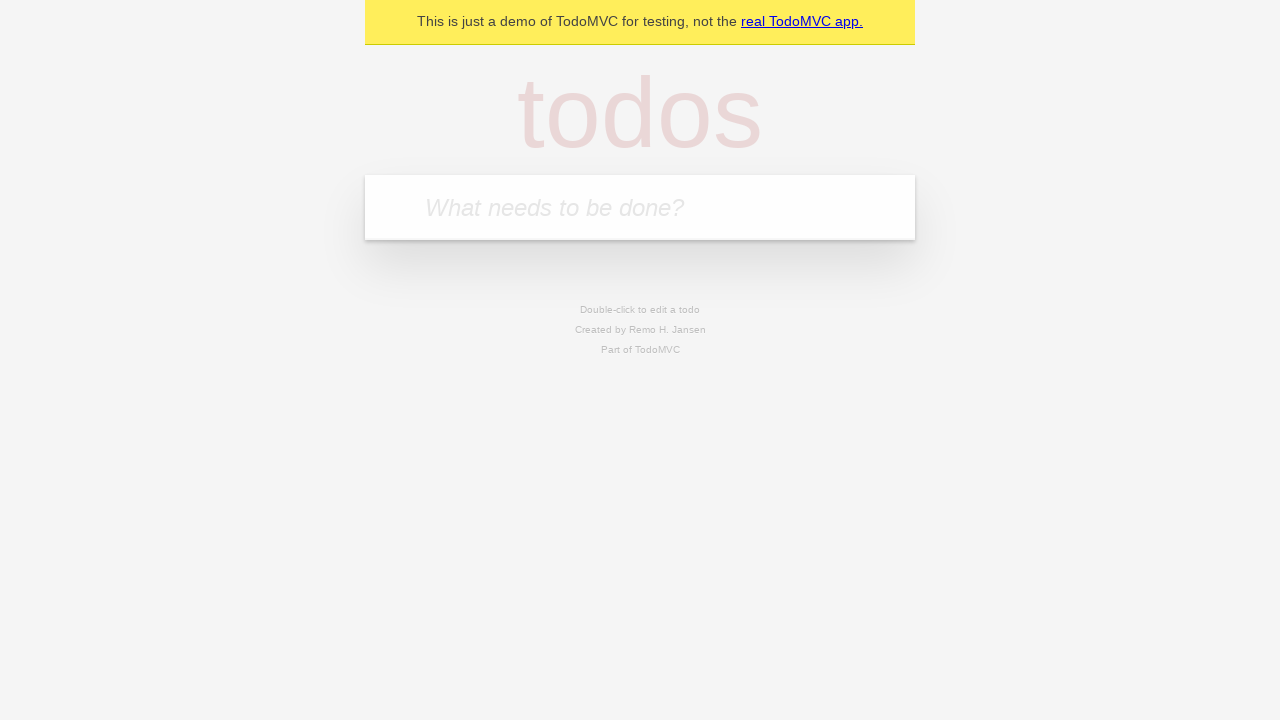

Filled todo input with 'buy some cheese' on internal:attr=[placeholder="What needs to be done?"i]
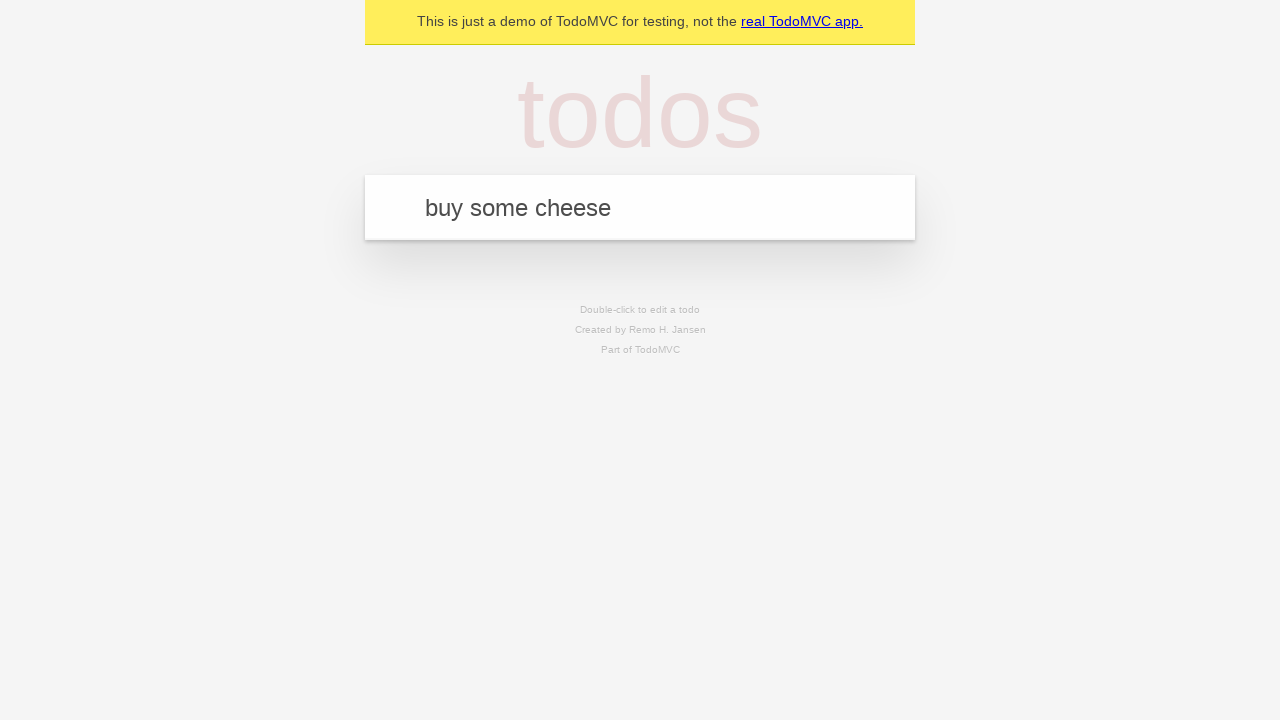

Pressed Enter to create first todo on internal:attr=[placeholder="What needs to be done?"i]
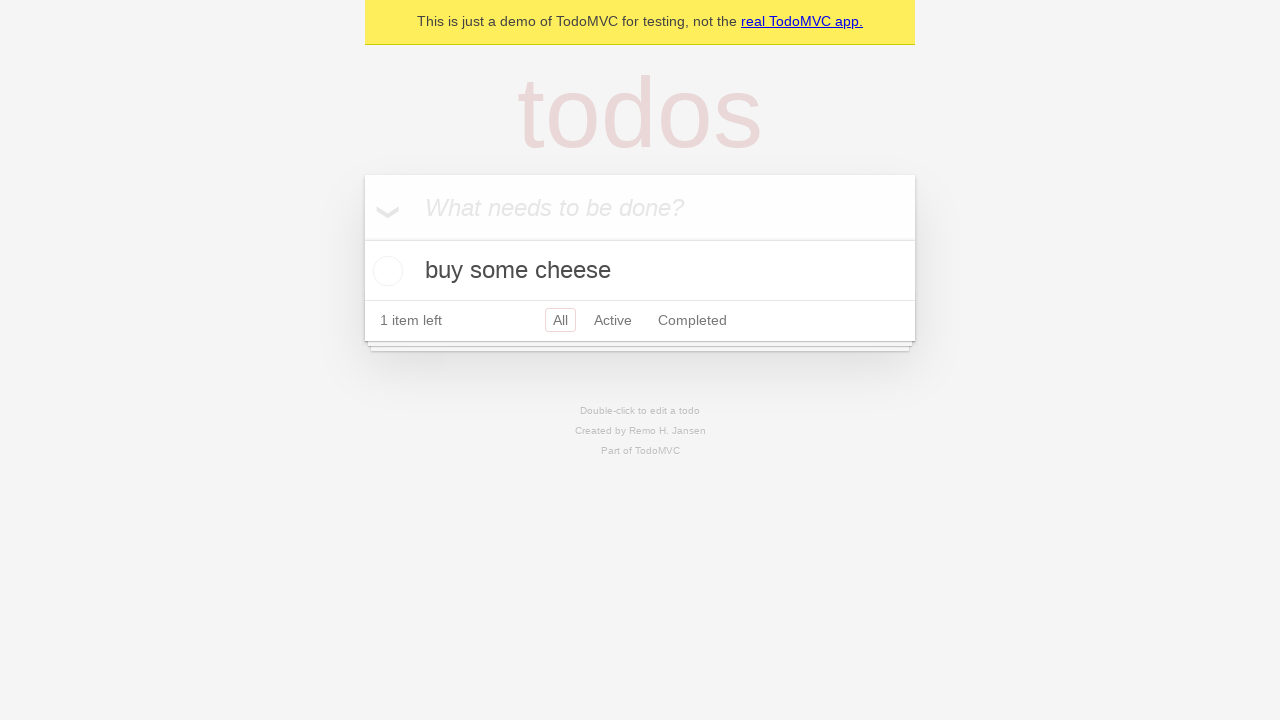

Filled todo input with 'feed the cat' on internal:attr=[placeholder="What needs to be done?"i]
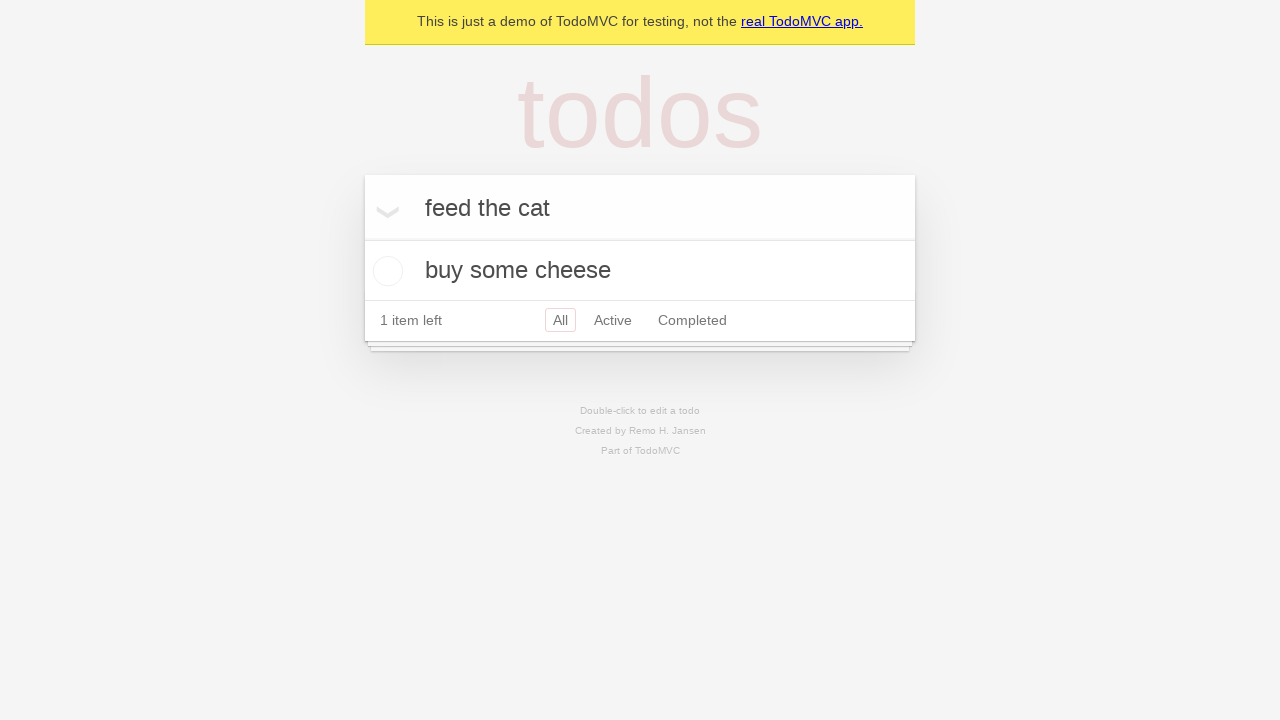

Pressed Enter to create second todo on internal:attr=[placeholder="What needs to be done?"i]
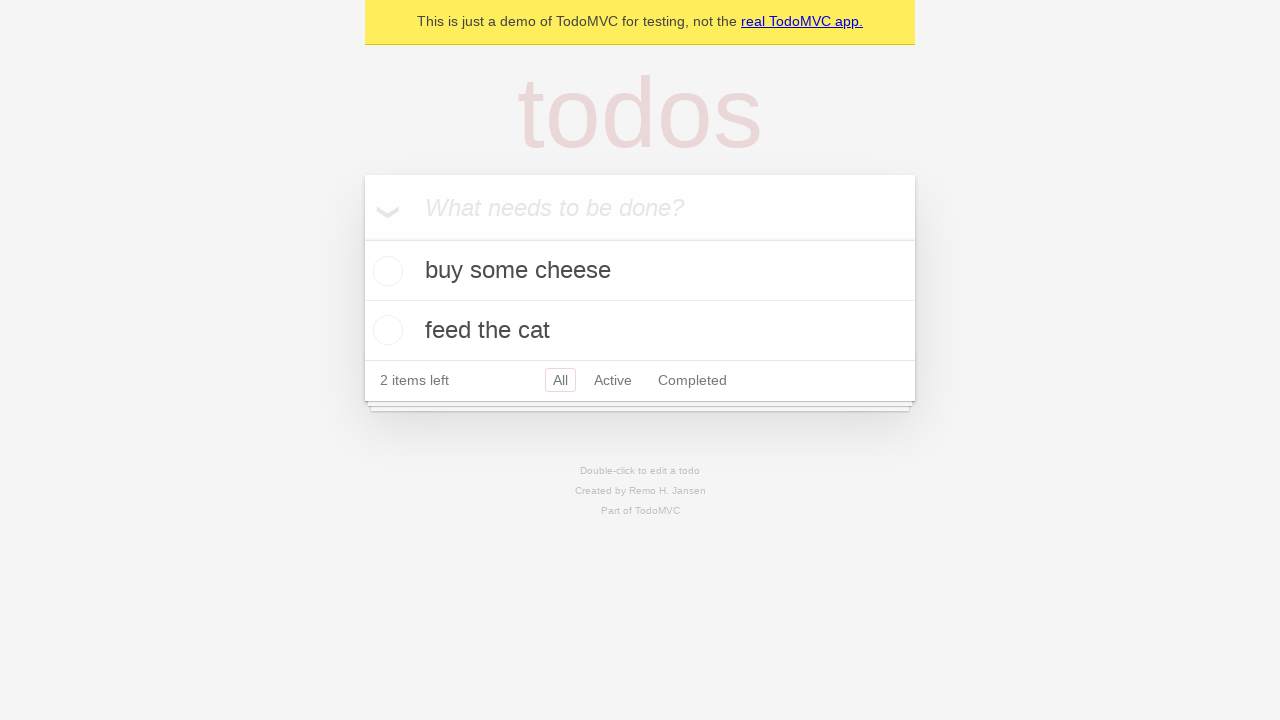

Filled todo input with 'book a doctors appointment' on internal:attr=[placeholder="What needs to be done?"i]
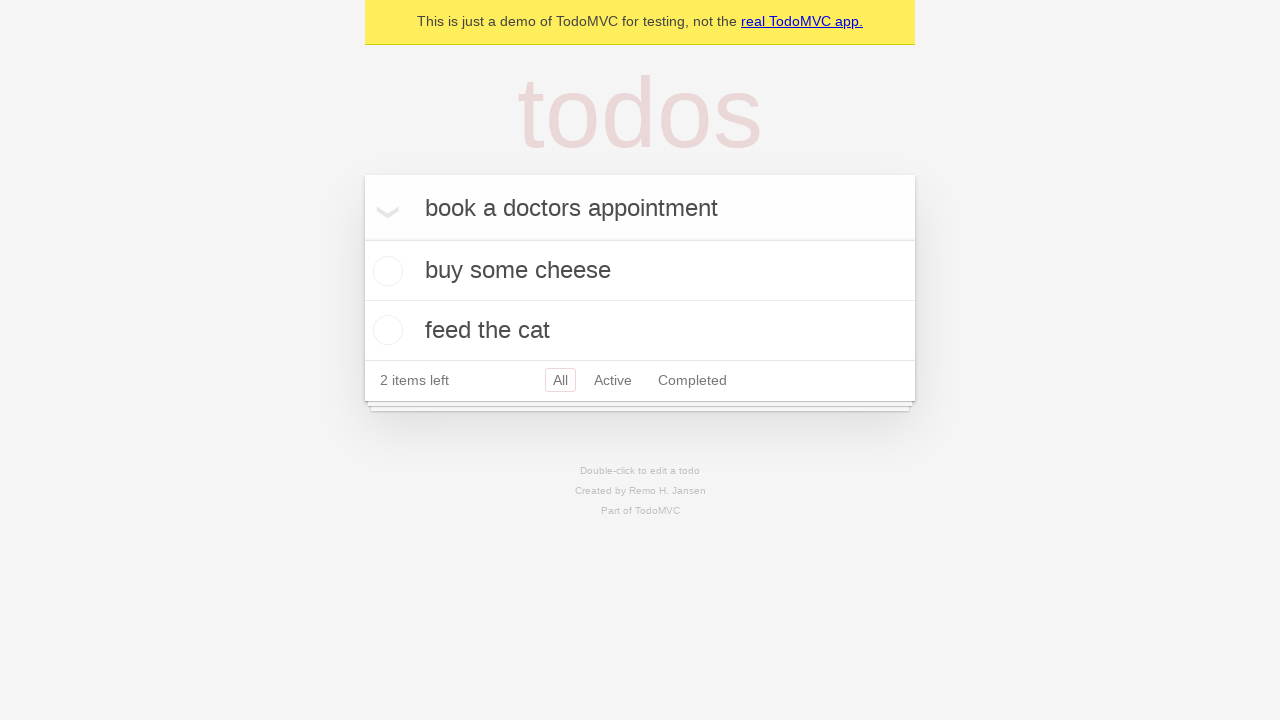

Pressed Enter to create third todo on internal:attr=[placeholder="What needs to be done?"i]
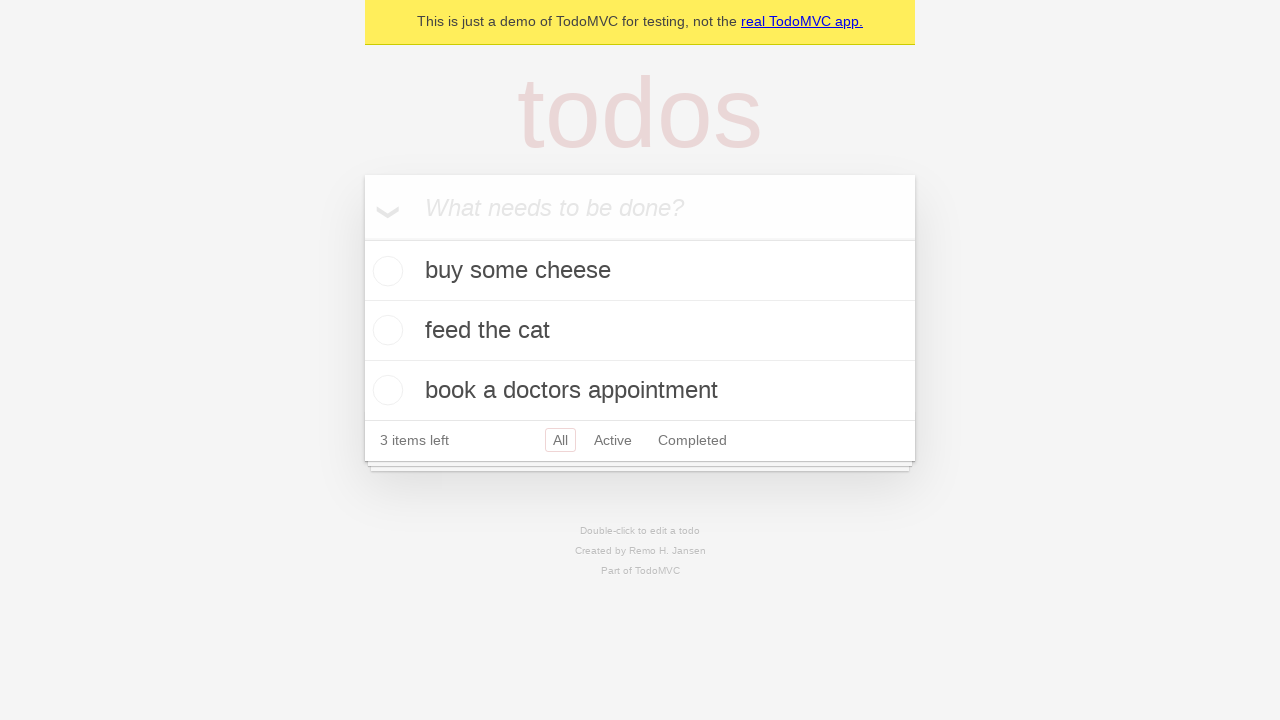

Checked toggle-all checkbox to mark all items as complete at (362, 238) on internal:label="Mark all as complete"i
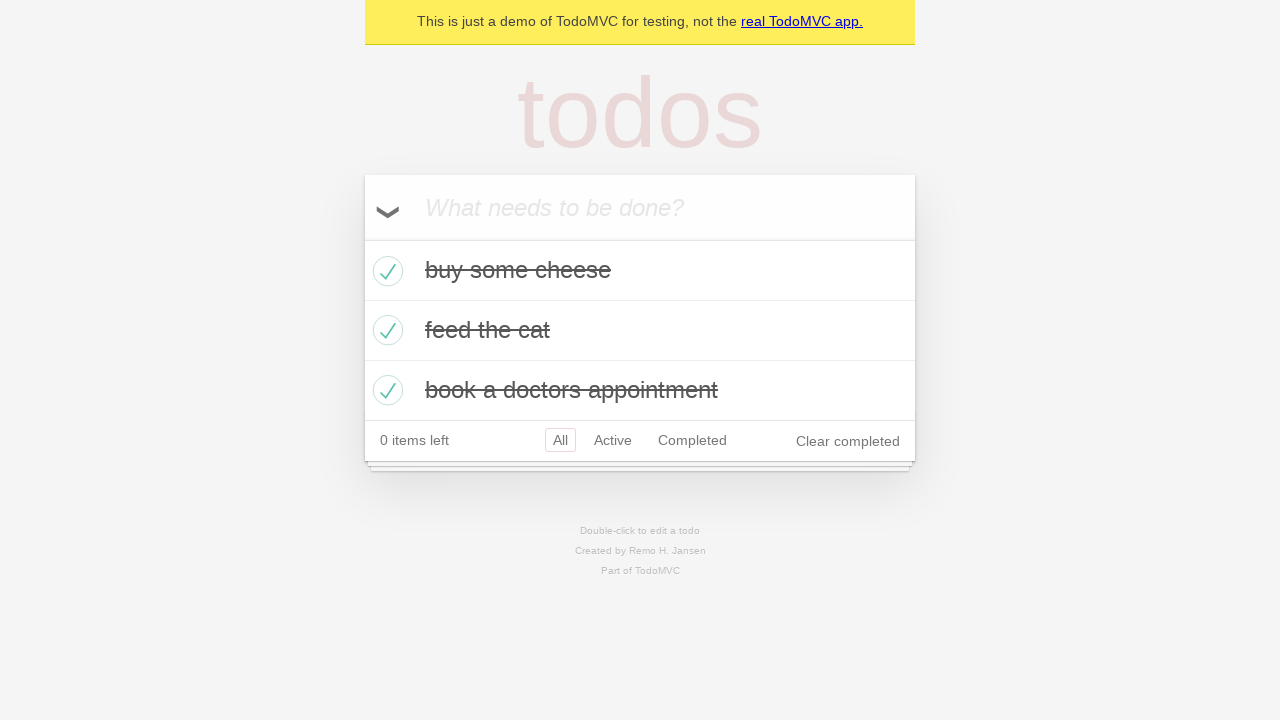

Unchecked toggle-all checkbox to clear complete state of all items at (362, 238) on internal:label="Mark all as complete"i
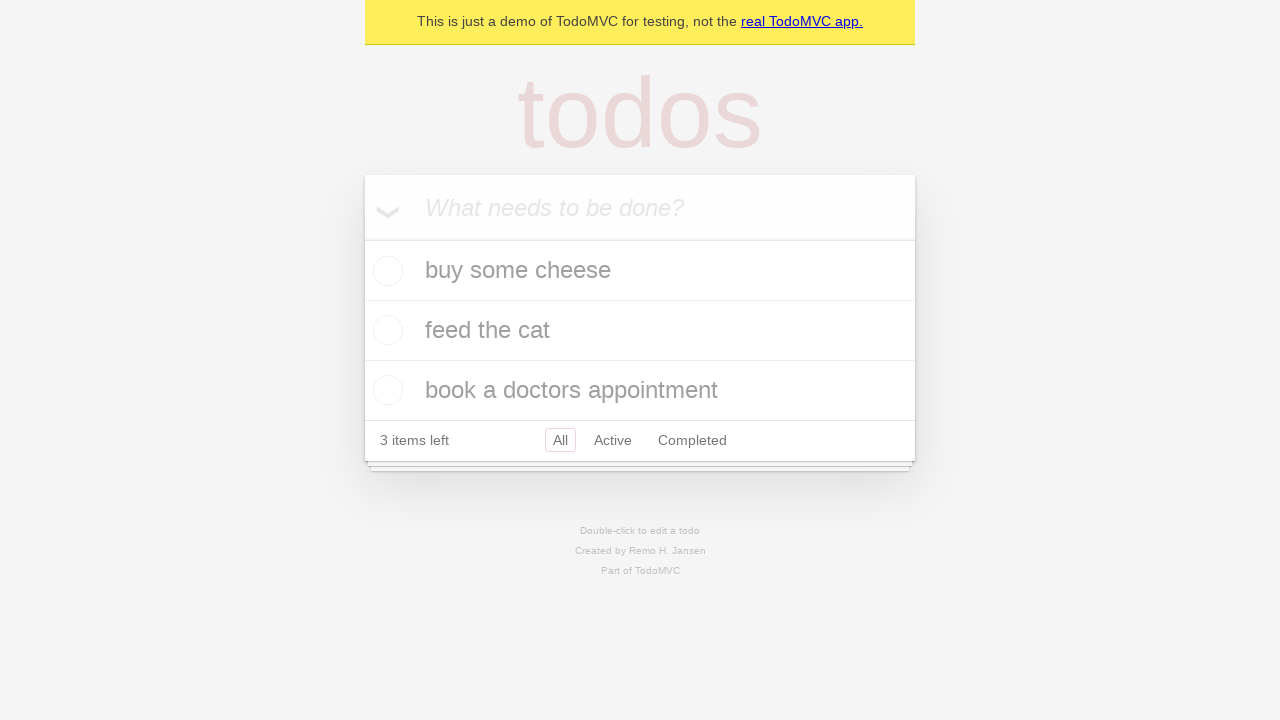

Verified that todo items no longer have completed class
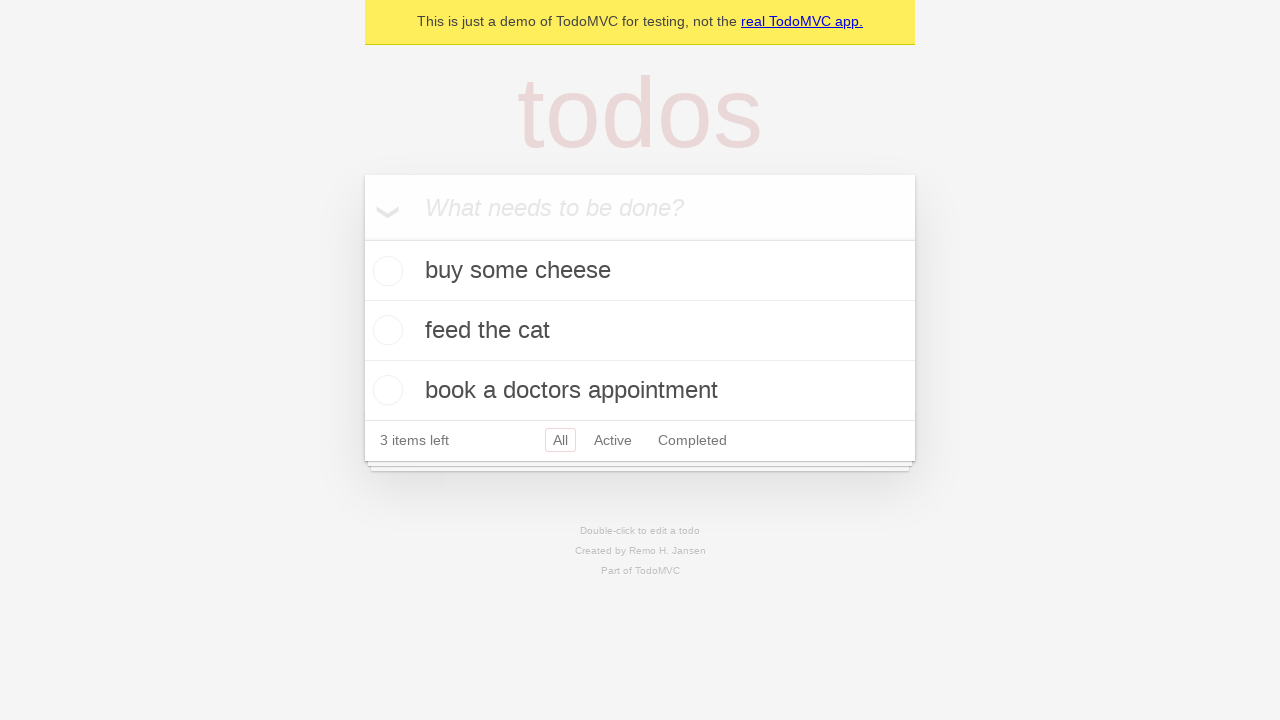

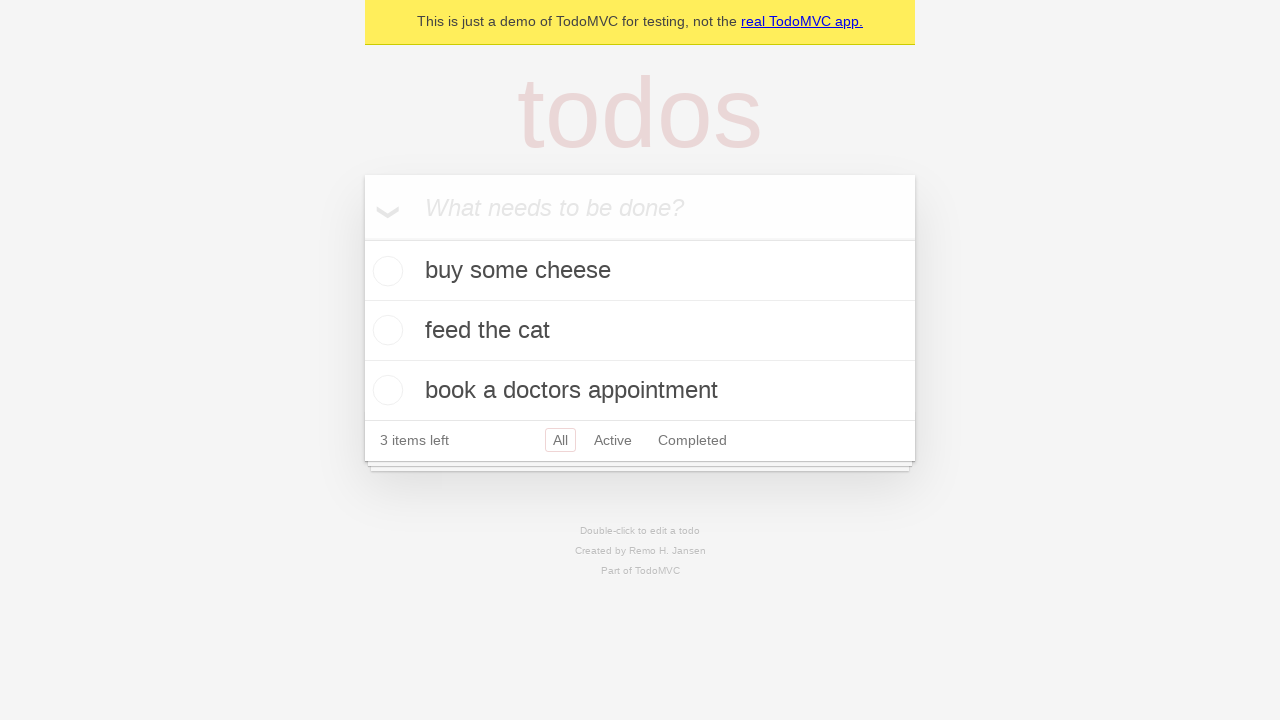